Tests the user registration form by filling in username, first name, last name, password, and password confirmation fields, then submitting the form.

Starting URL: https://buggy.justtestit.org/register

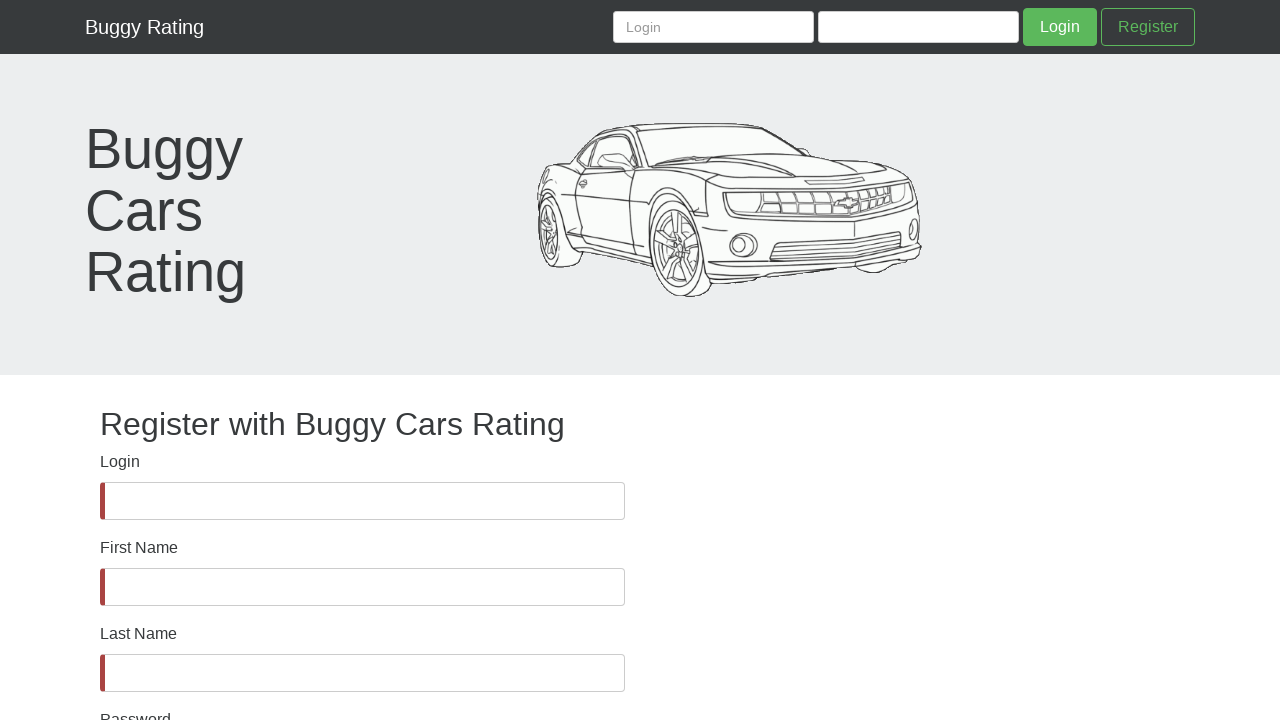

Filled username field with 'newuser7834' on #username
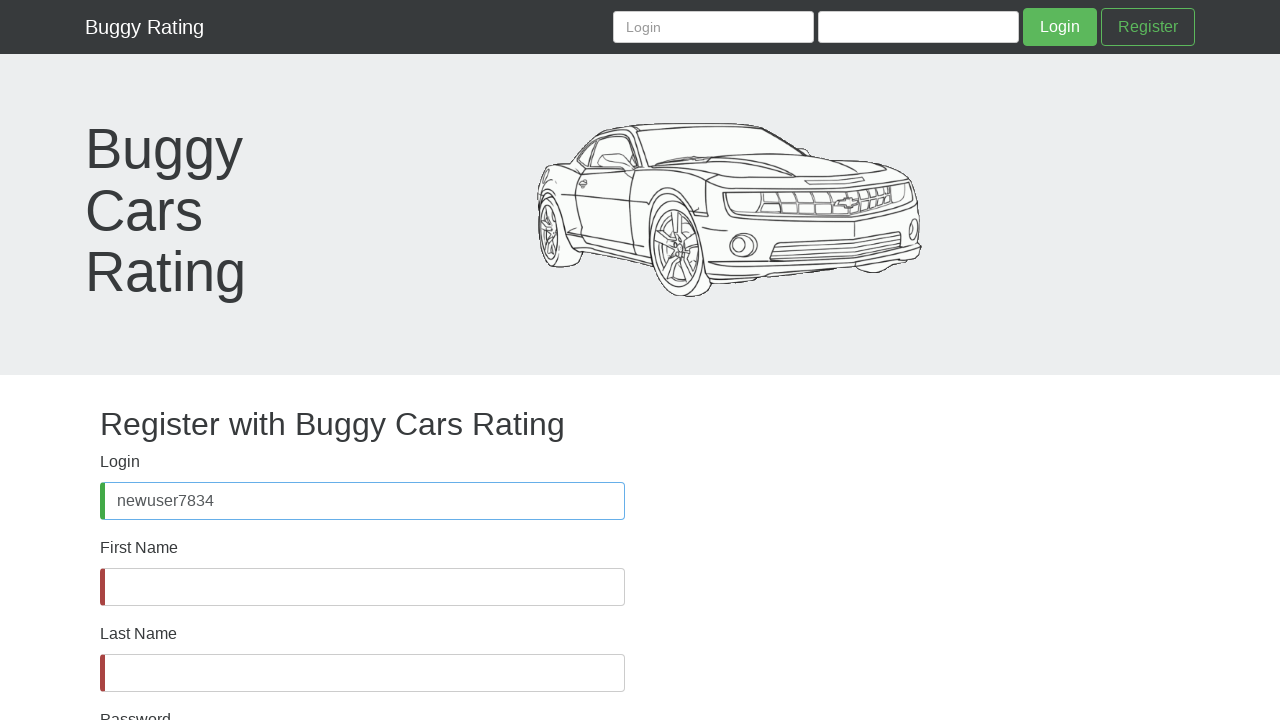

Filled first name field with 'Carlos' on #firstName
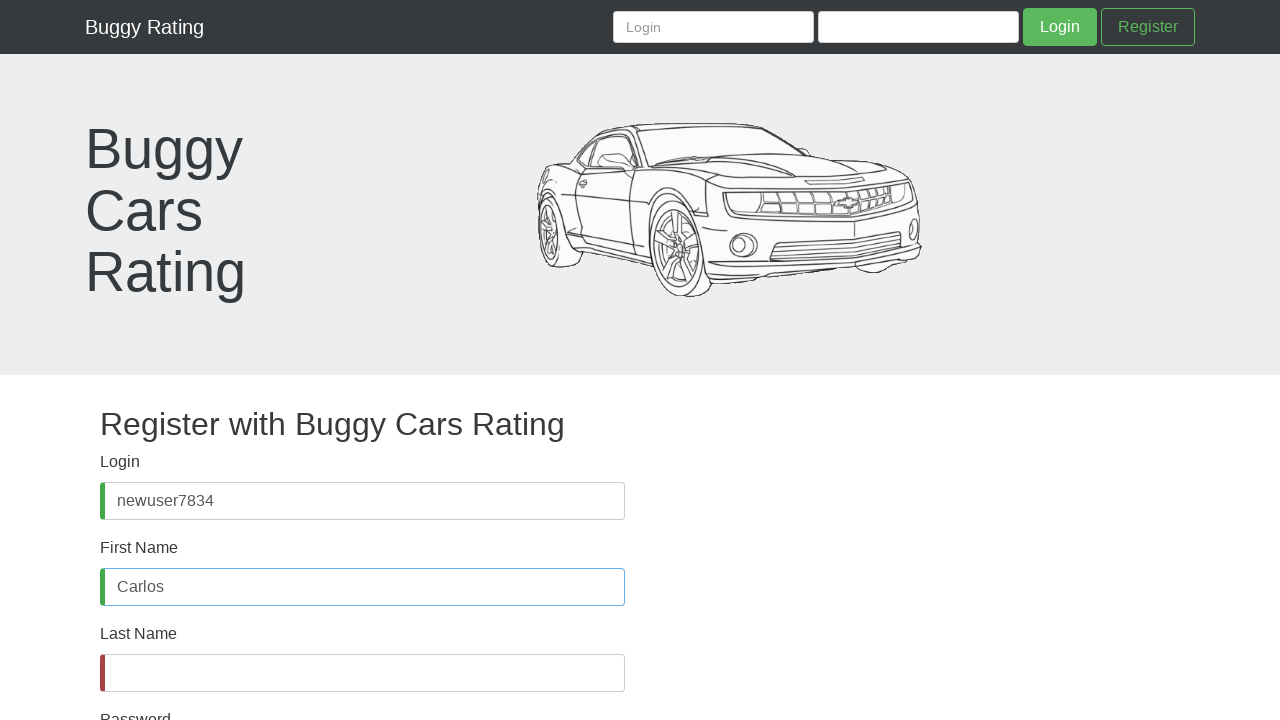

Filled last name field with 'Martinez' on #lastName
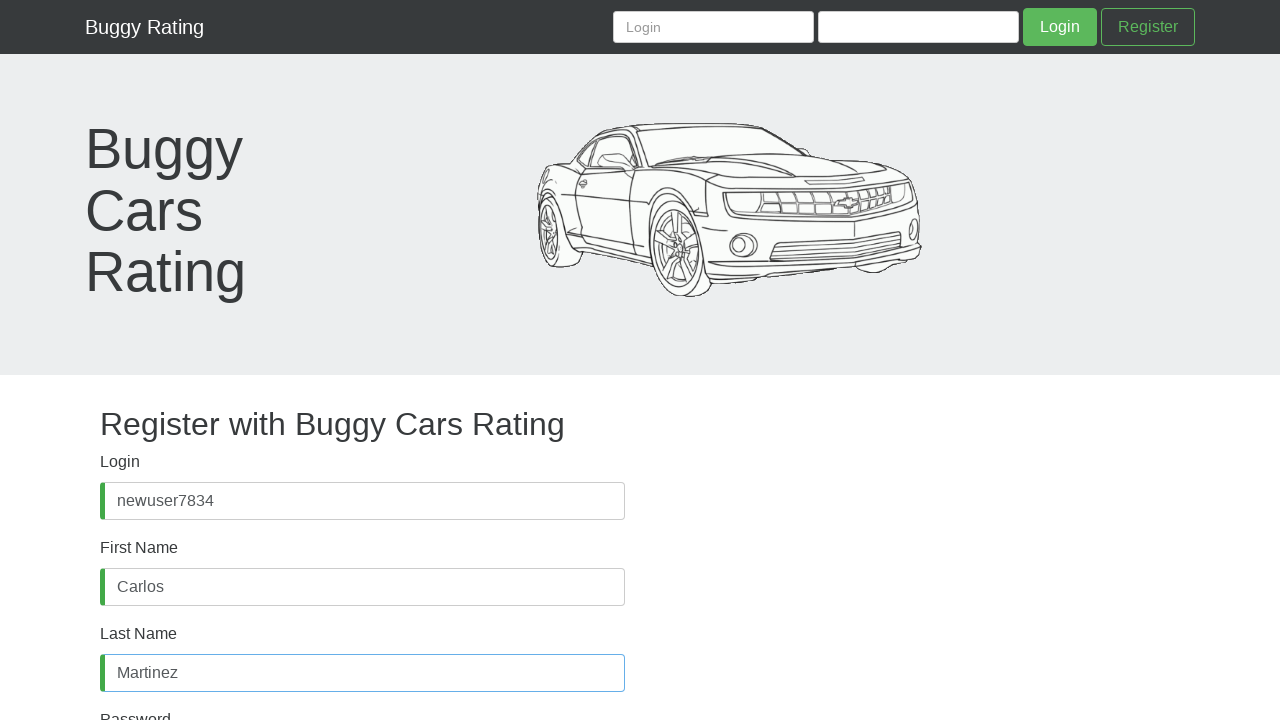

Filled password field with 'SecurePass!1' on #password
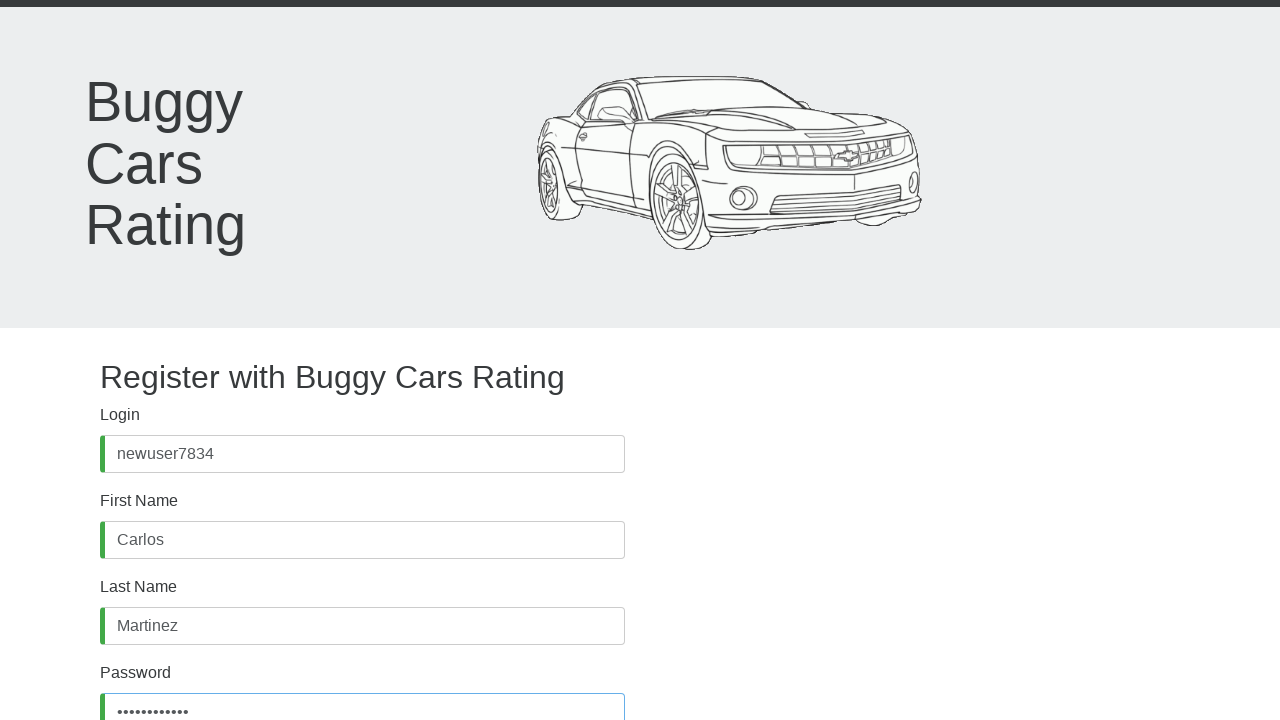

Filled confirm password field with 'SecurePass!1' on #confirmPassword
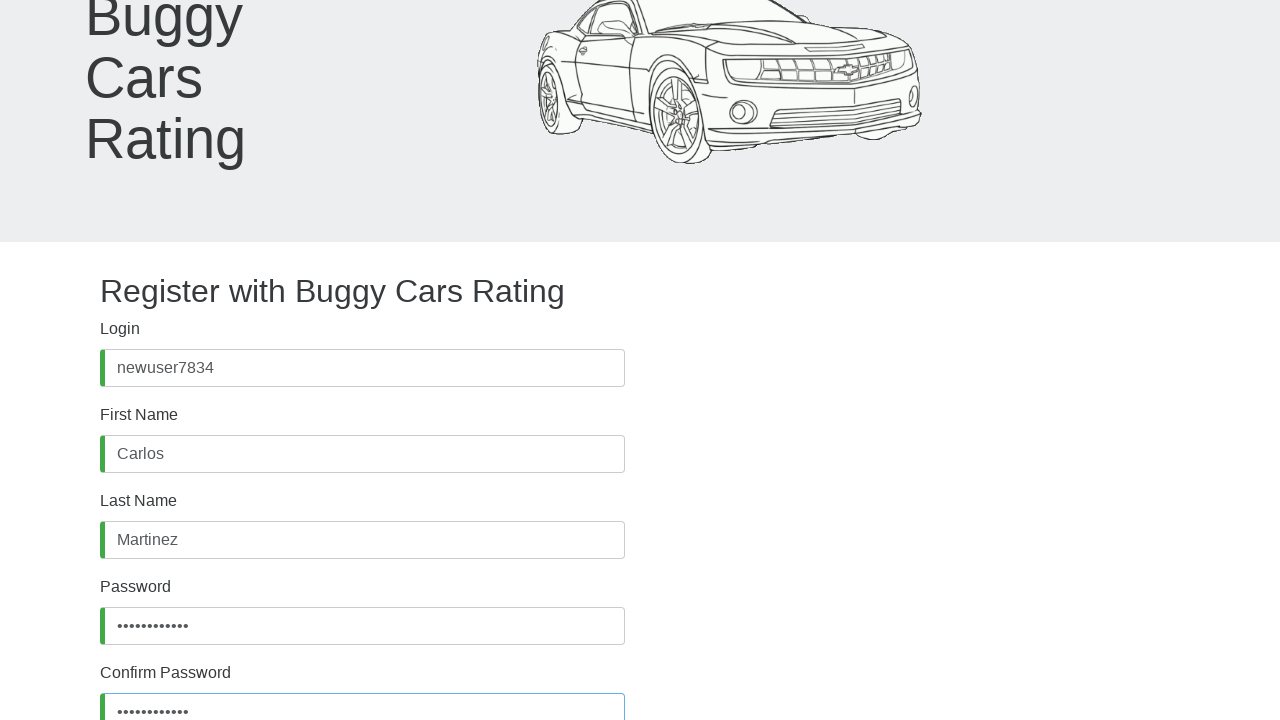

Clicked submit button to register user at (1060, 27) on button[type='submit']
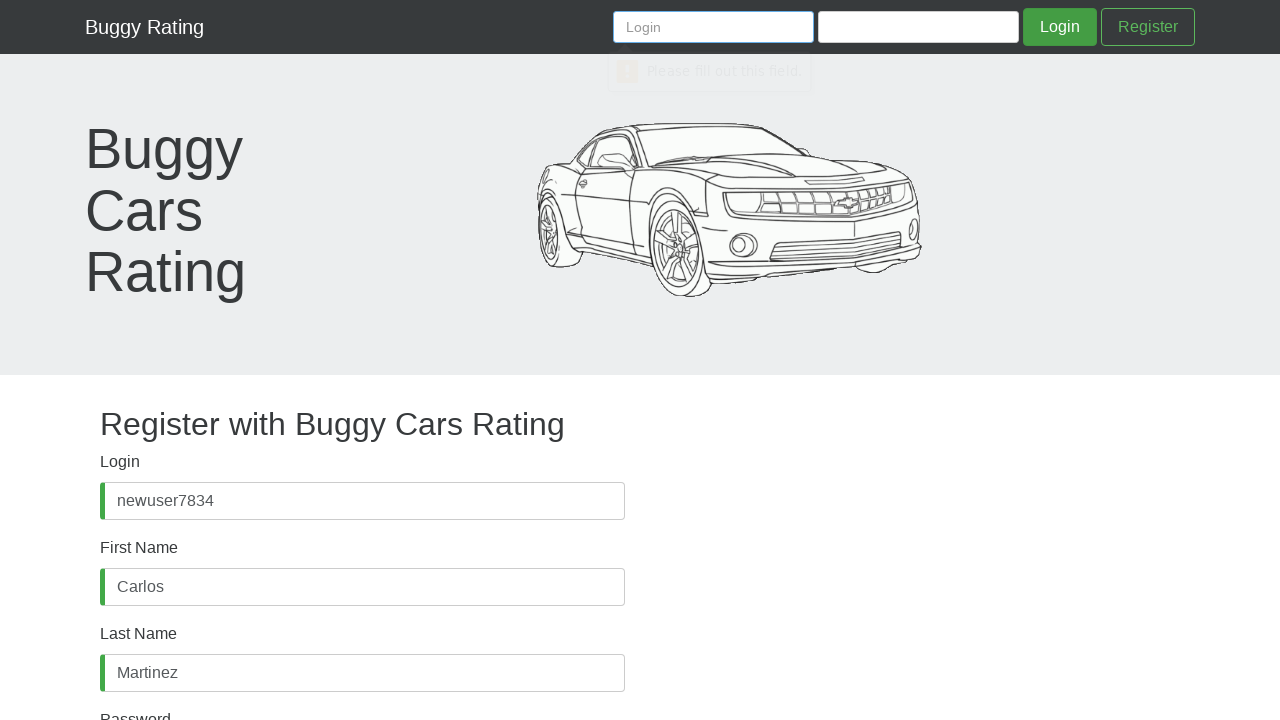

Waited 2 seconds for registration response/navigation
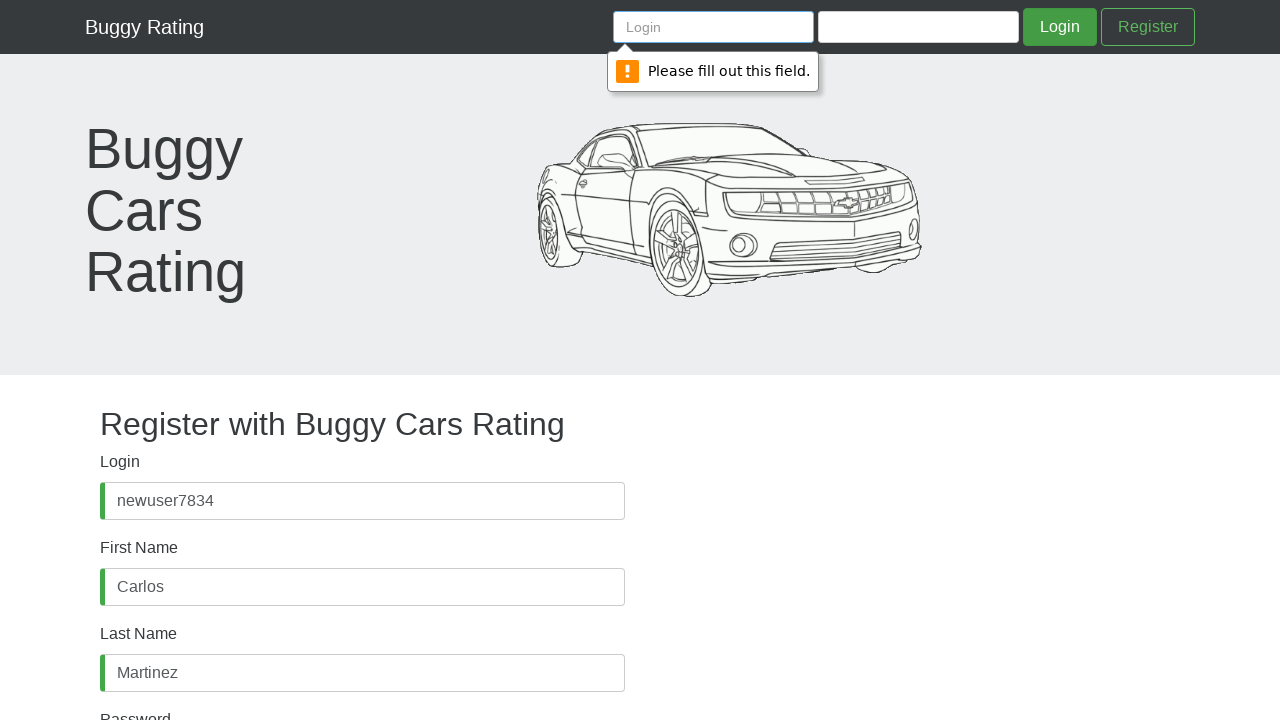

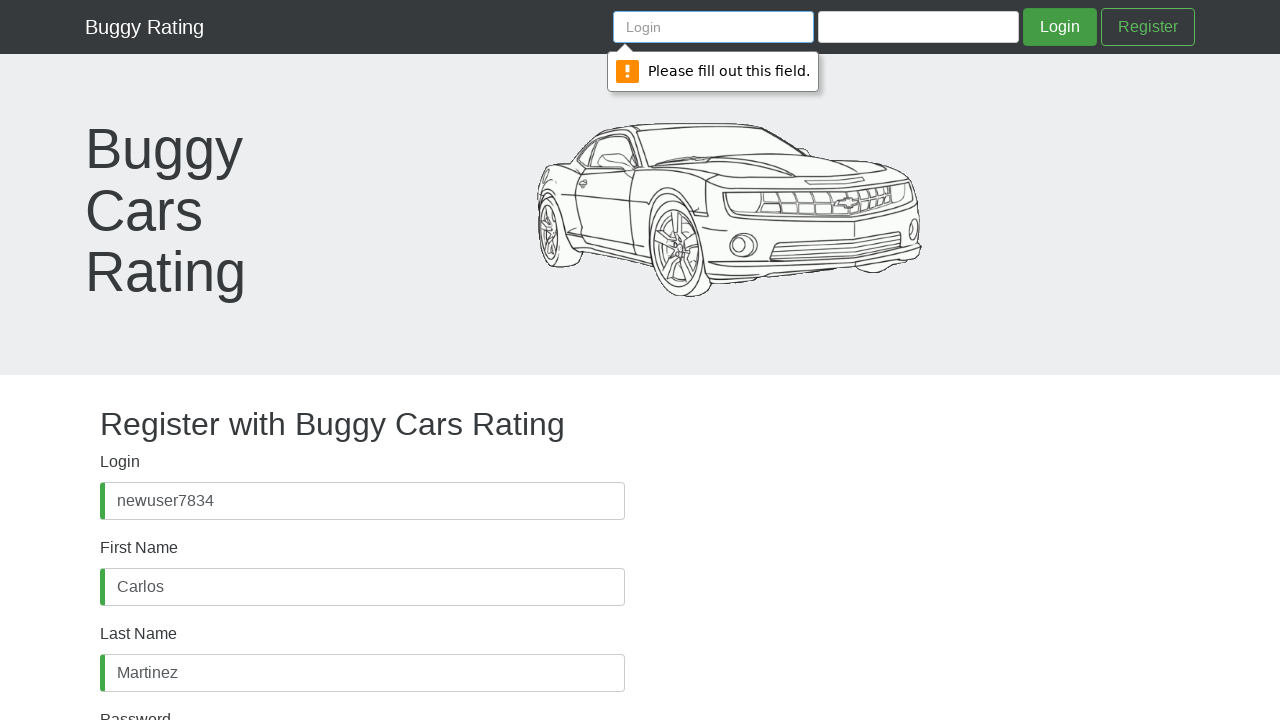